Tests dynamic content loading by clicking the Start button and verifying that "Hello World!" text appears after loading

Starting URL: https://the-internet.herokuapp.com/dynamic_loading/1

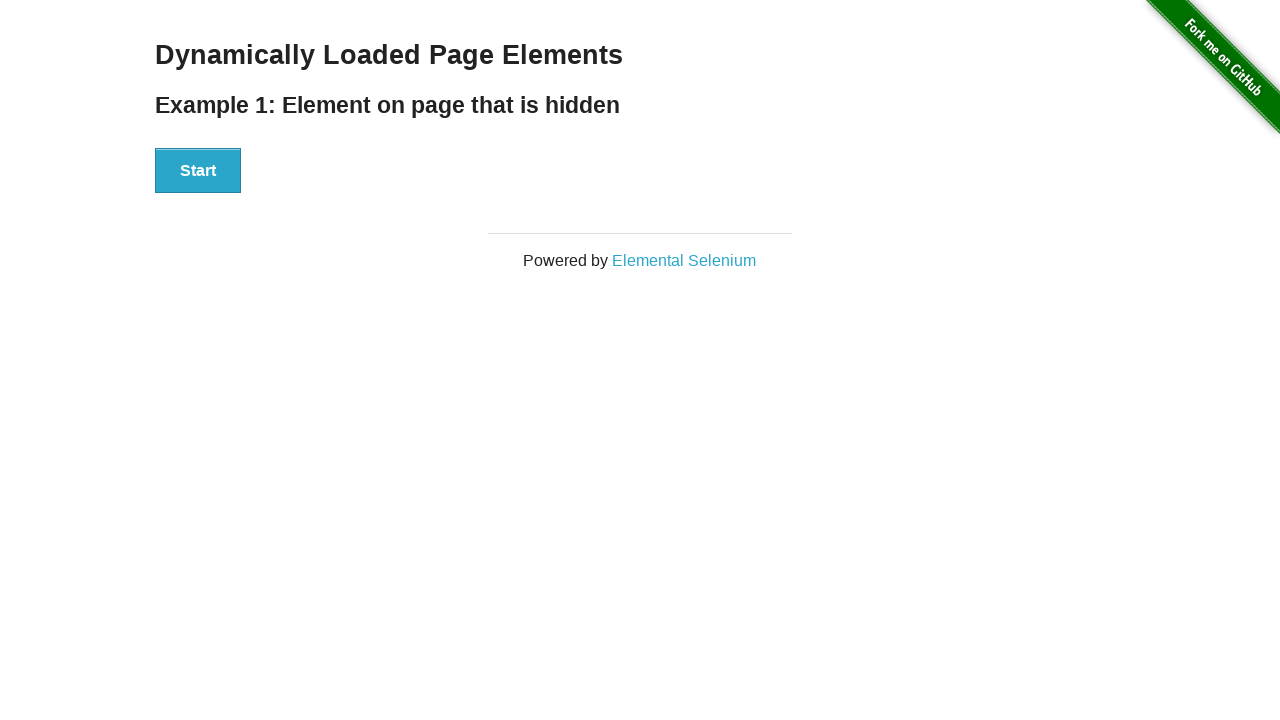

Clicked the Start button to trigger dynamic content loading at (198, 171) on xpath=//button
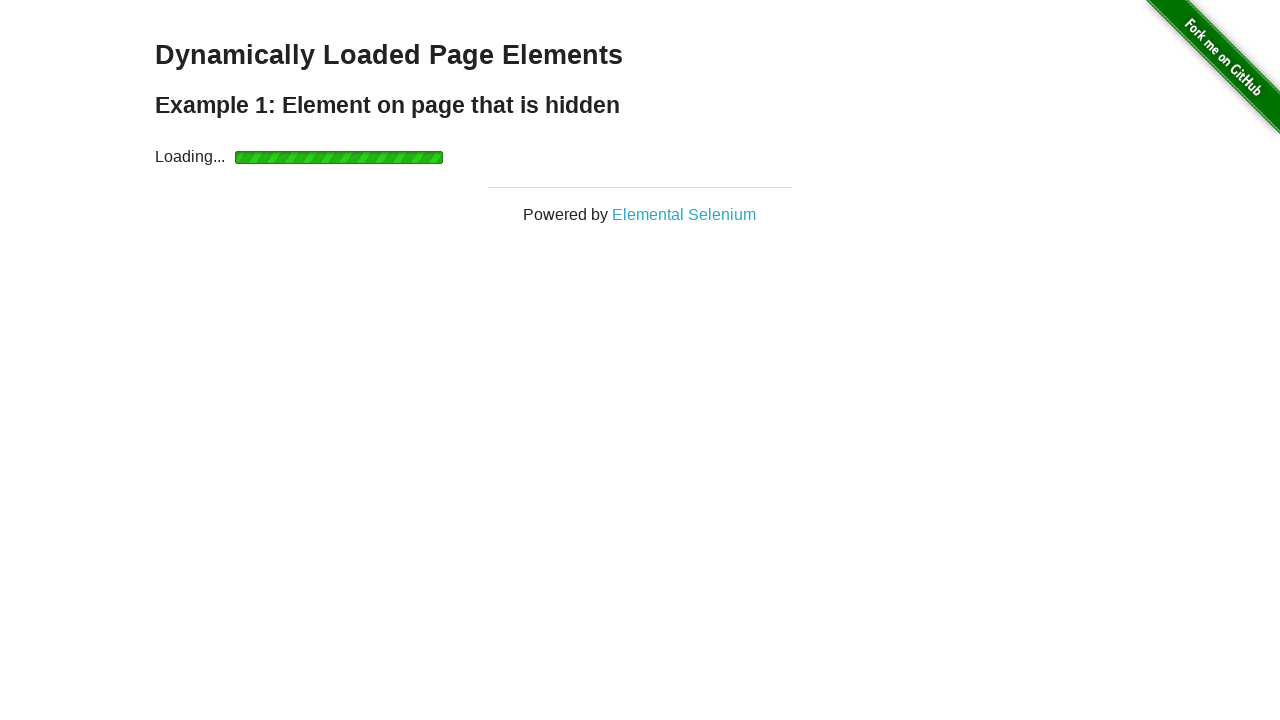

Waited for 'Hello World!' text to become visible
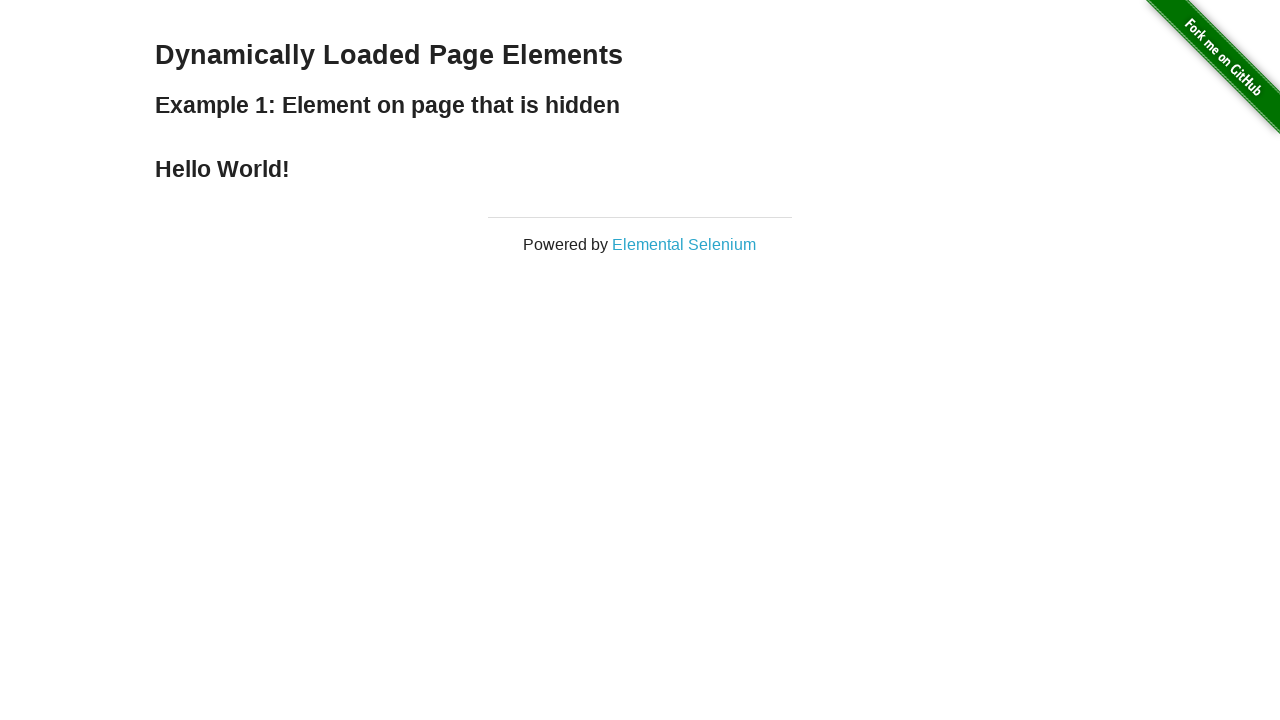

Located the 'Hello World!' text element
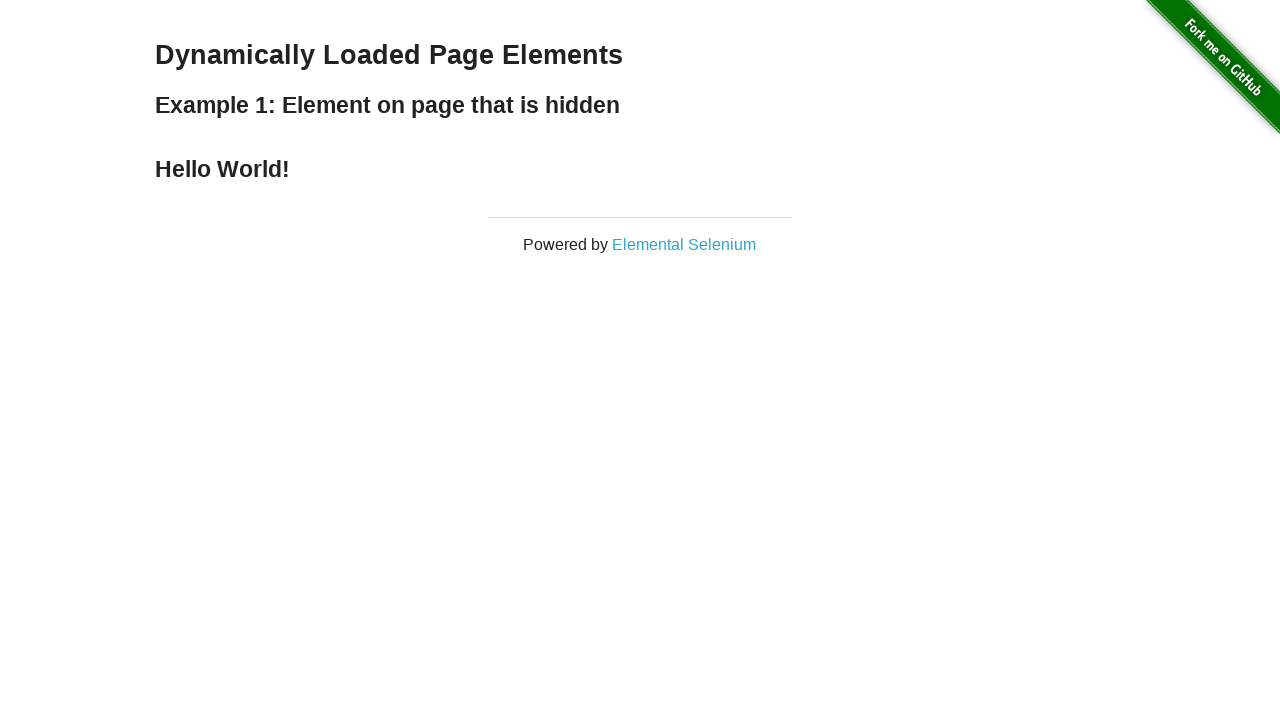

Verified that 'Hello World!' text is visible
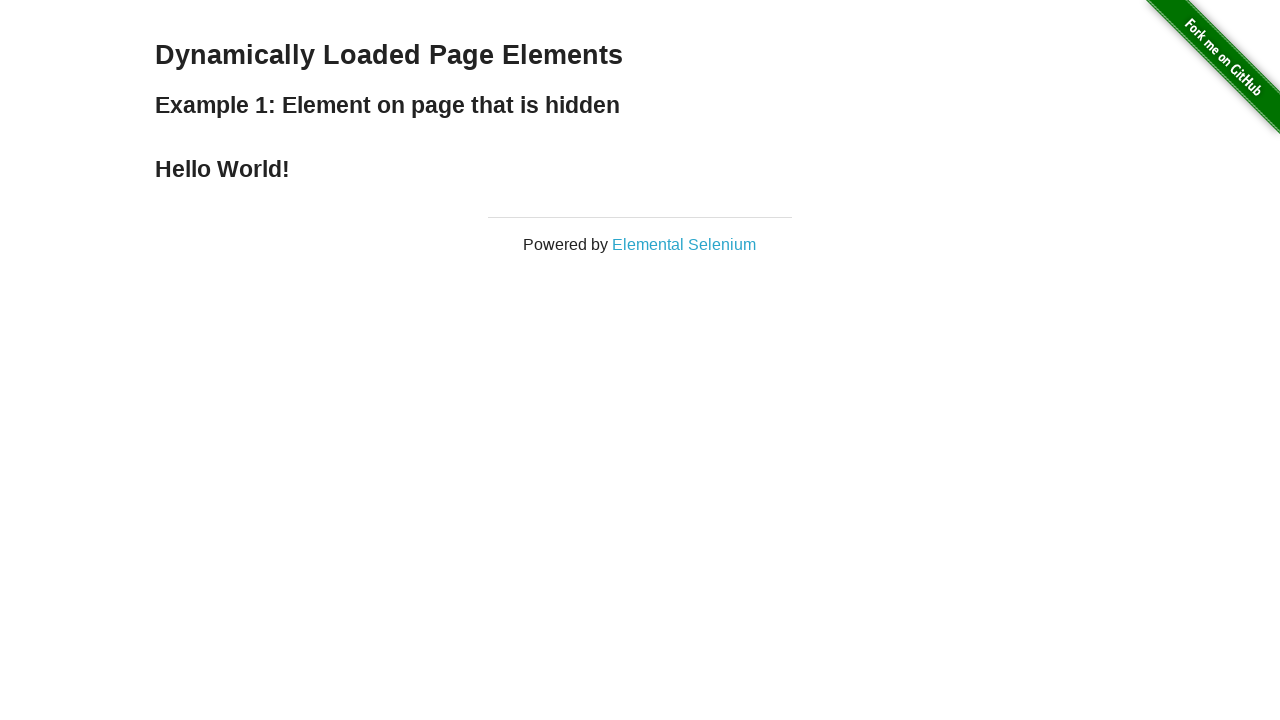

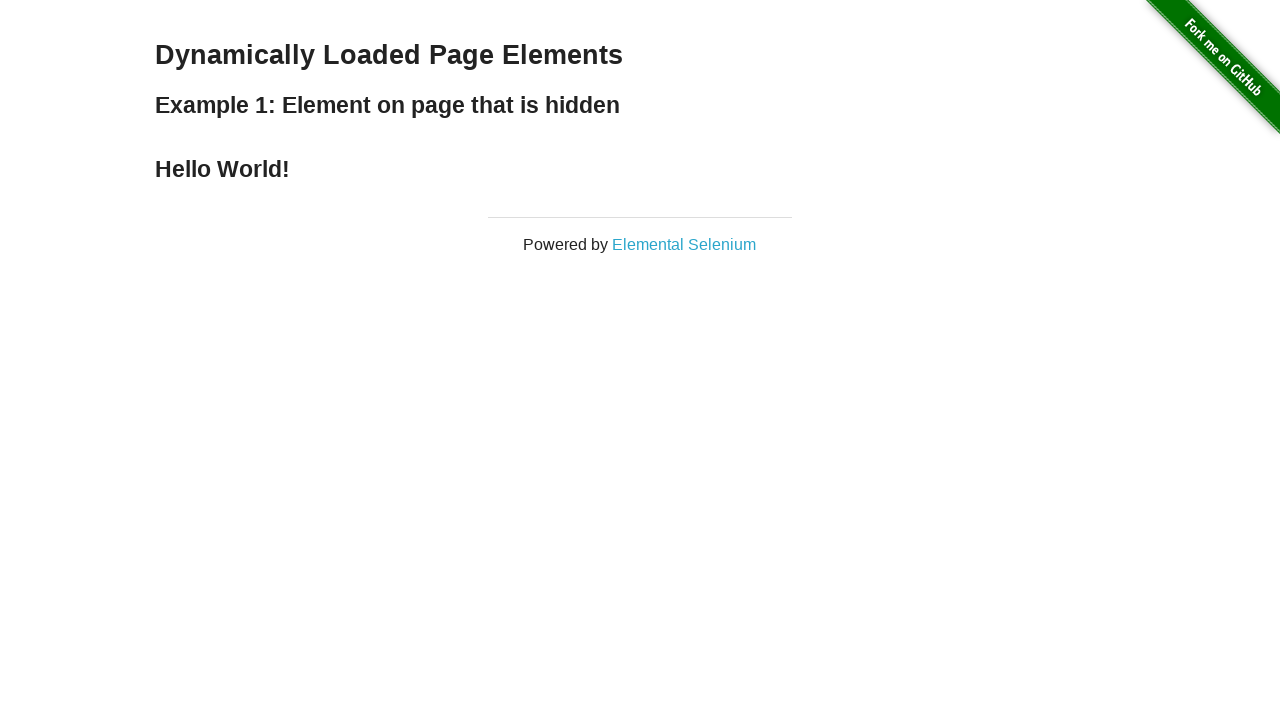